Tests DuckDuckGo search functionality by clicking the search field, typing a search query, pressing Enter, and verifying the page title contains the expected result.

Starting URL: https://www.duckduckgo.com

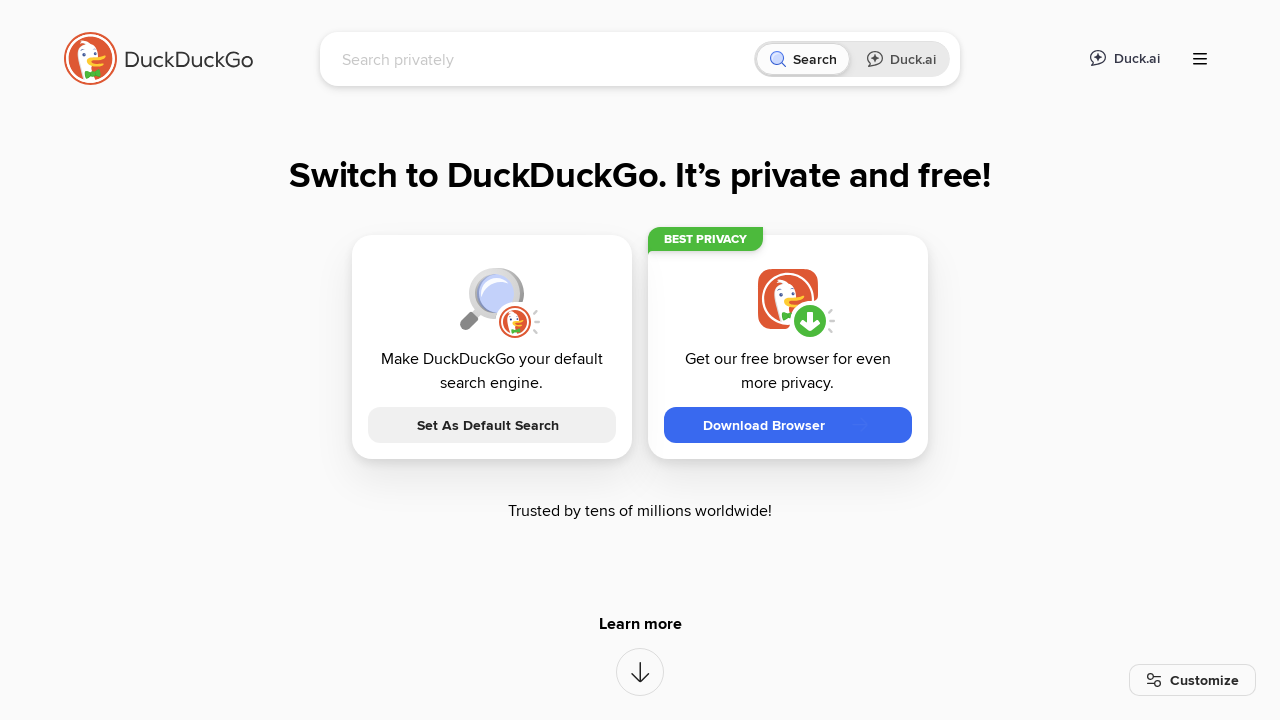

Clicked on the search input field at (544, 59) on [name="q"]
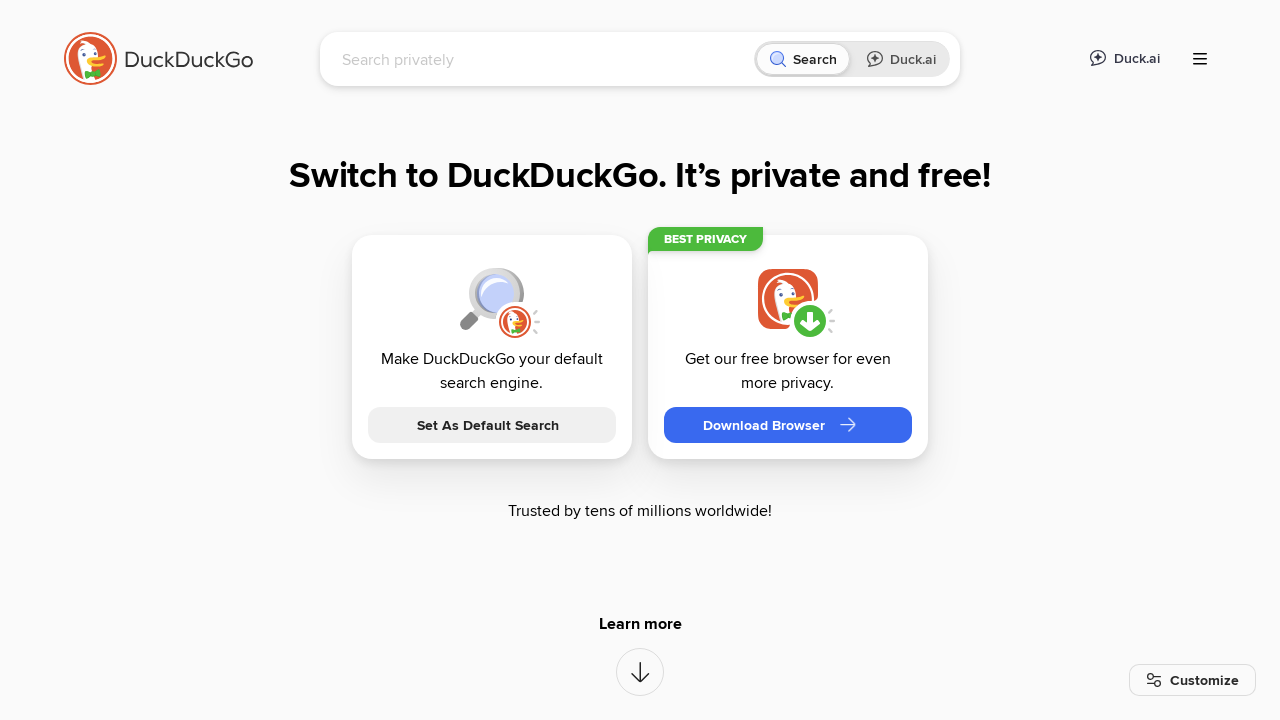

Typed 'LambdaTest' in the search field on [name="q"]
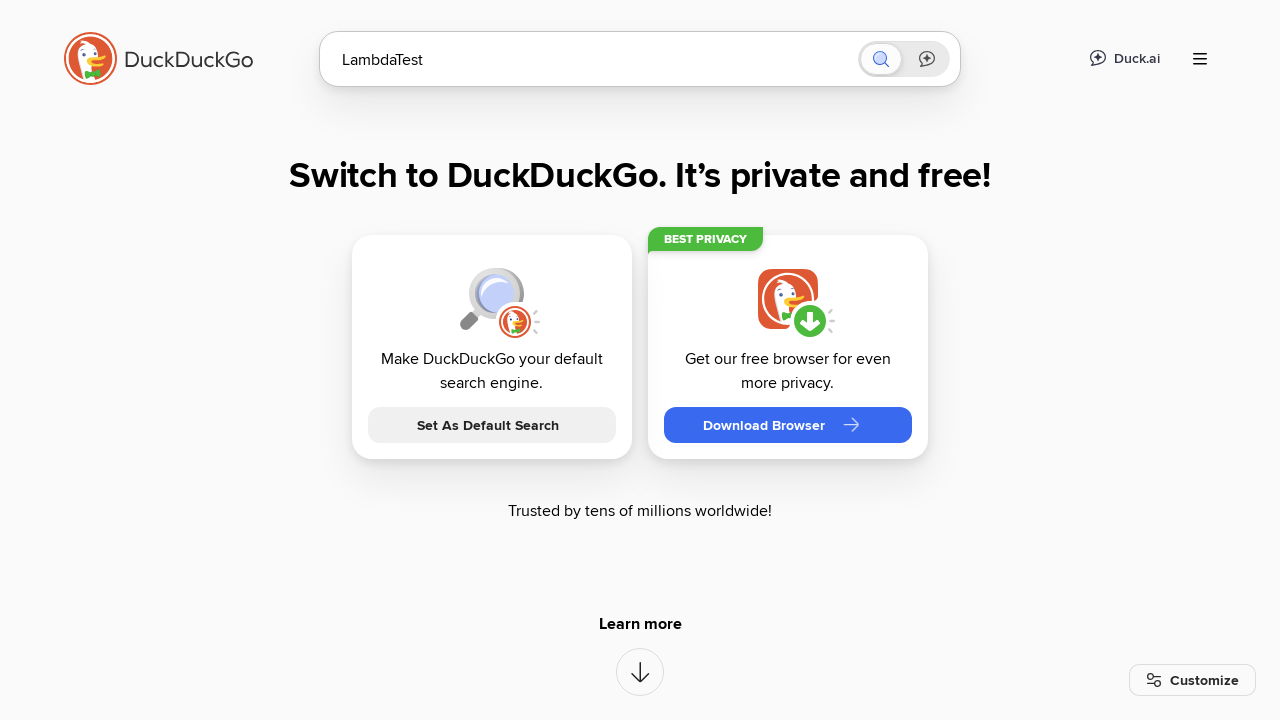

Pressed Enter to submit the search
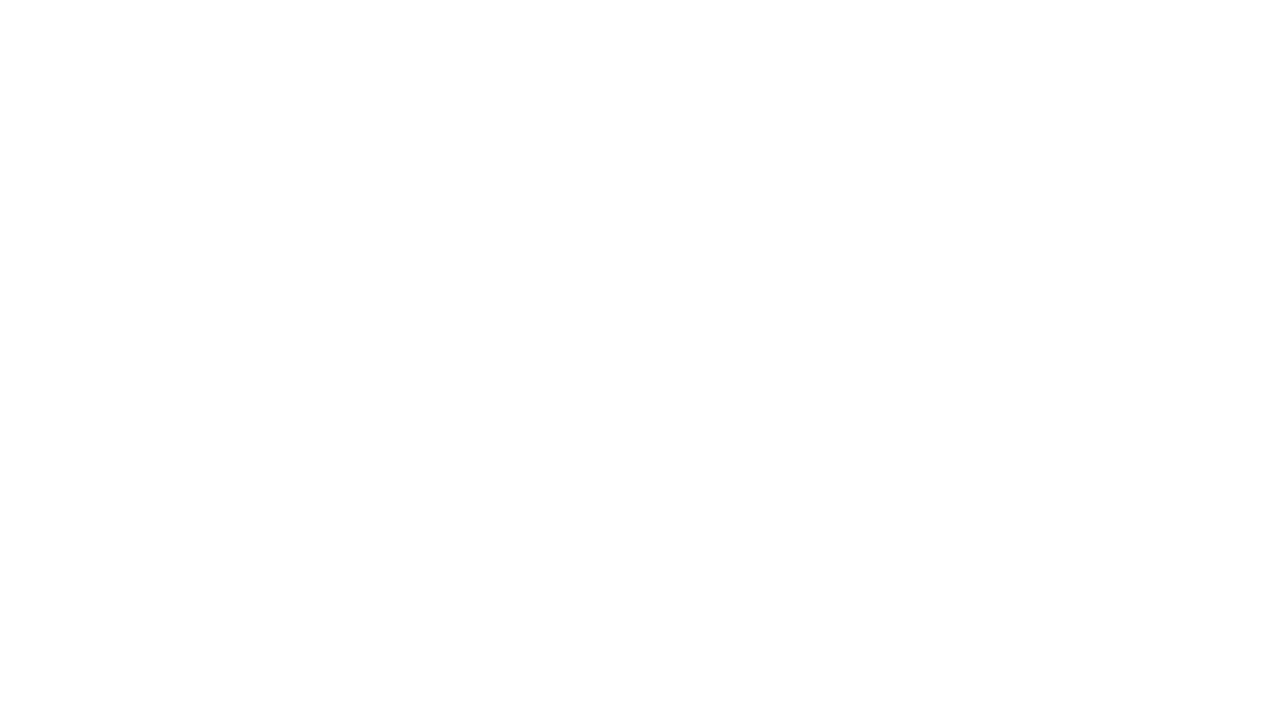

Waited for page to reach domcontentloaded state
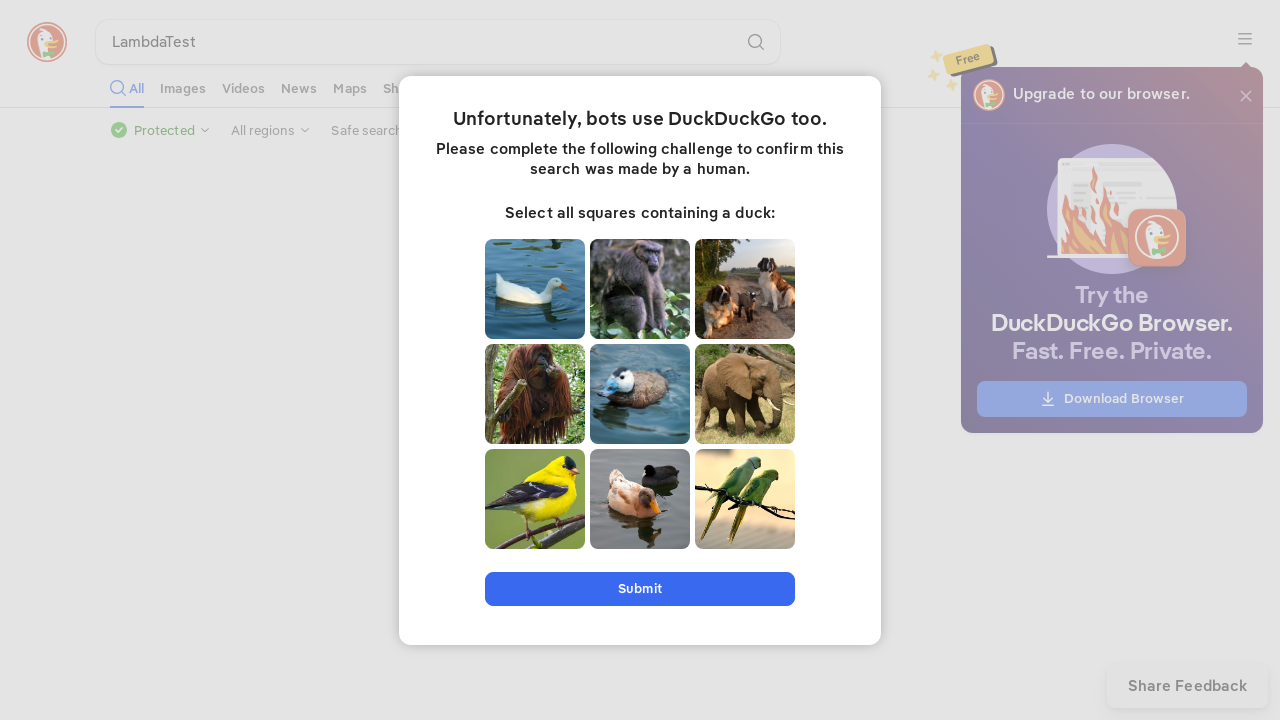

Retrieved page title: LambdaTest at DuckDuckGo
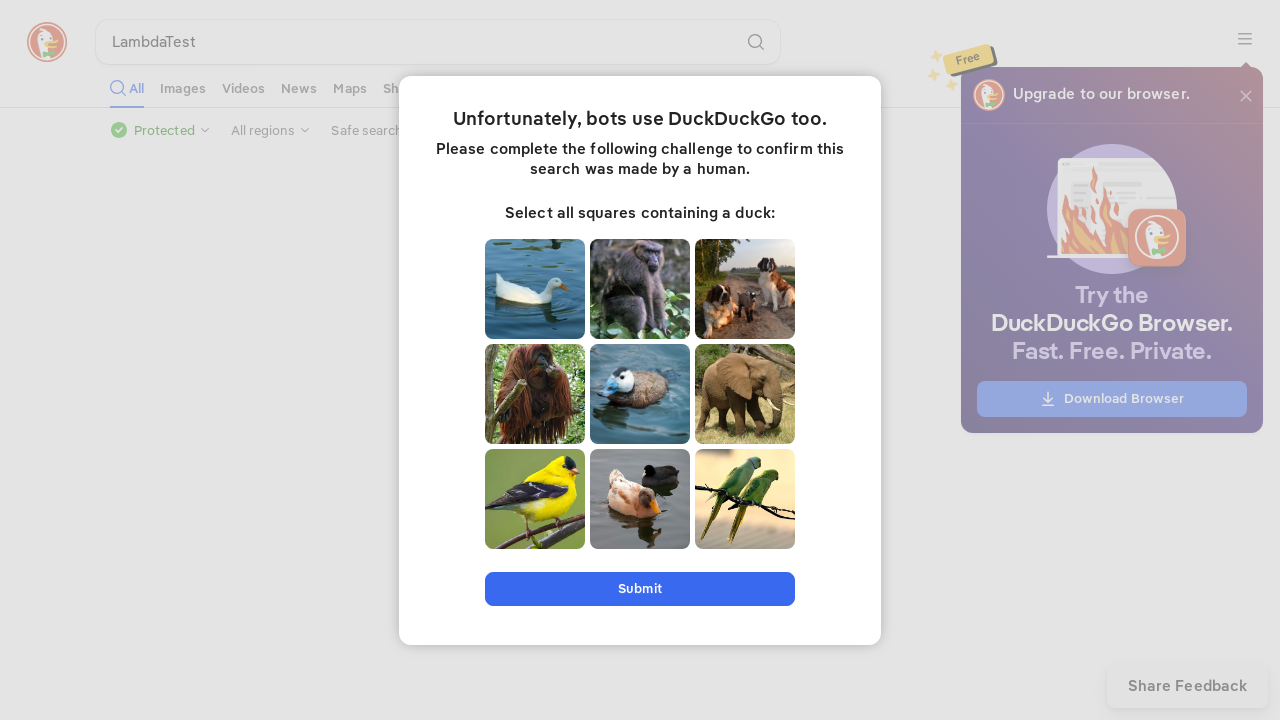

Verified that 'LambdaTest' is present in the page title
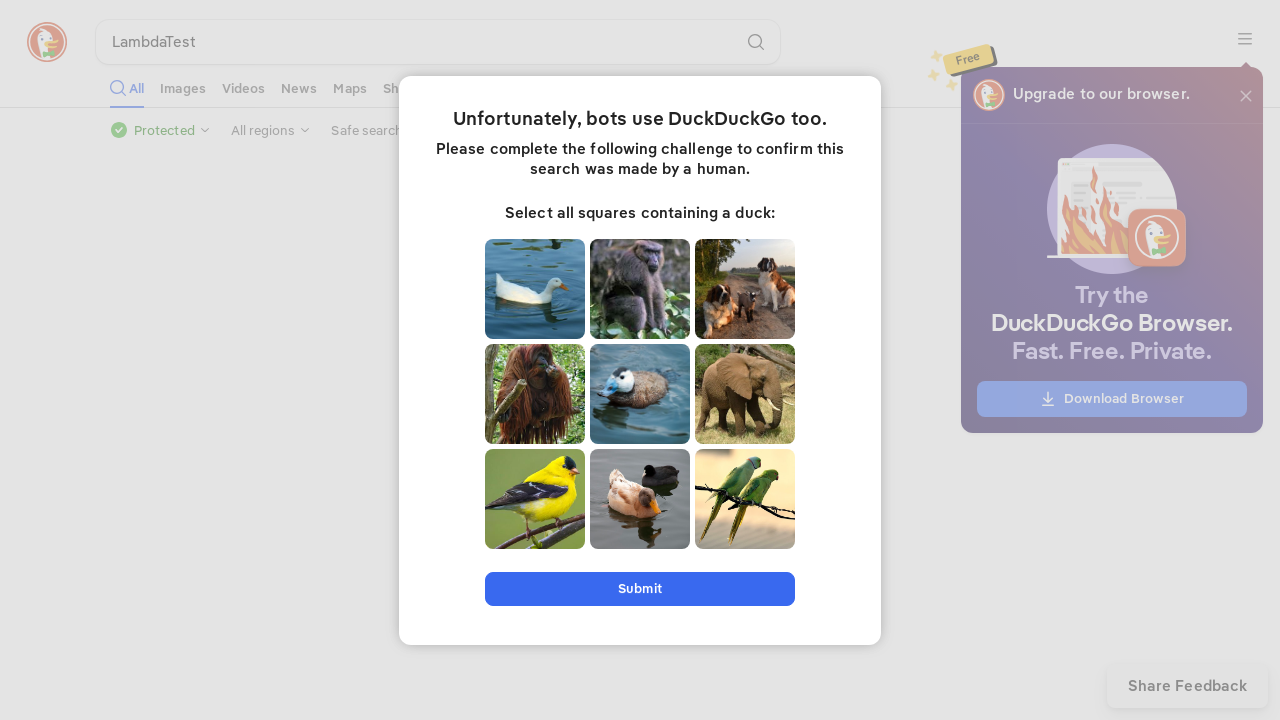

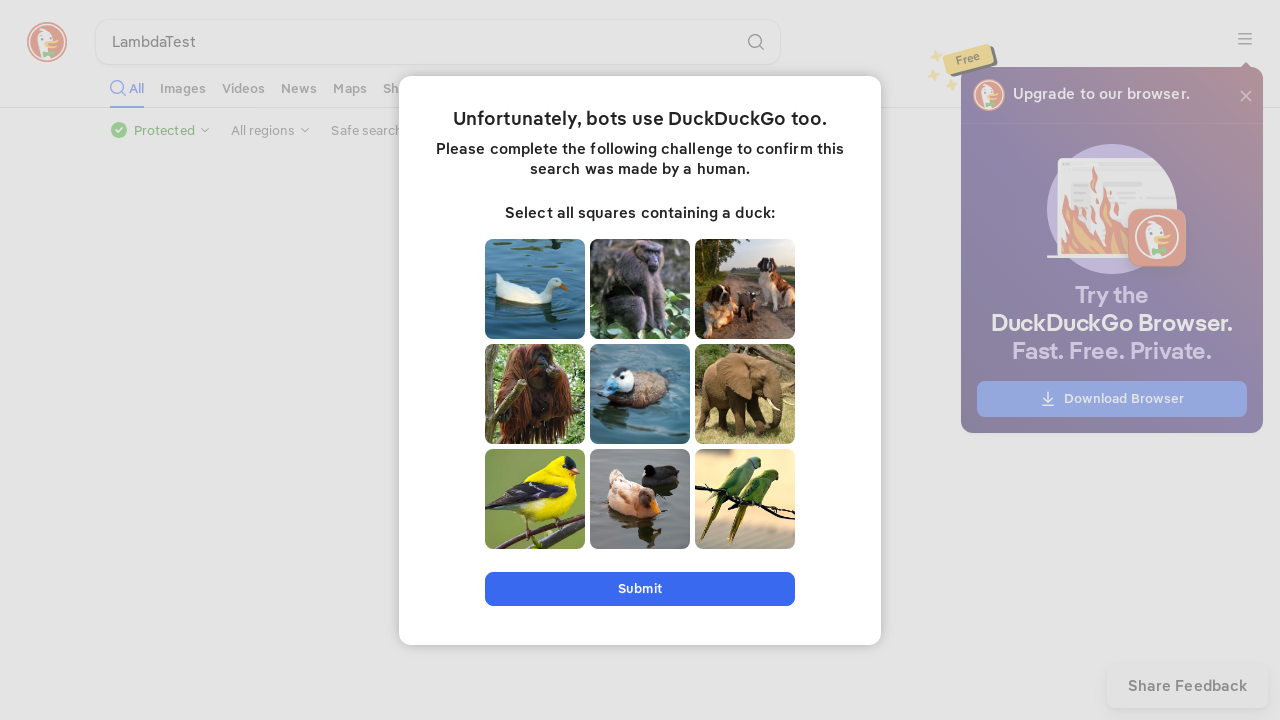